Navigates to a quotes website and clicks the next page button using action chains to handle potential click interception

Starting URL: https://quotes.toscrape.com/js

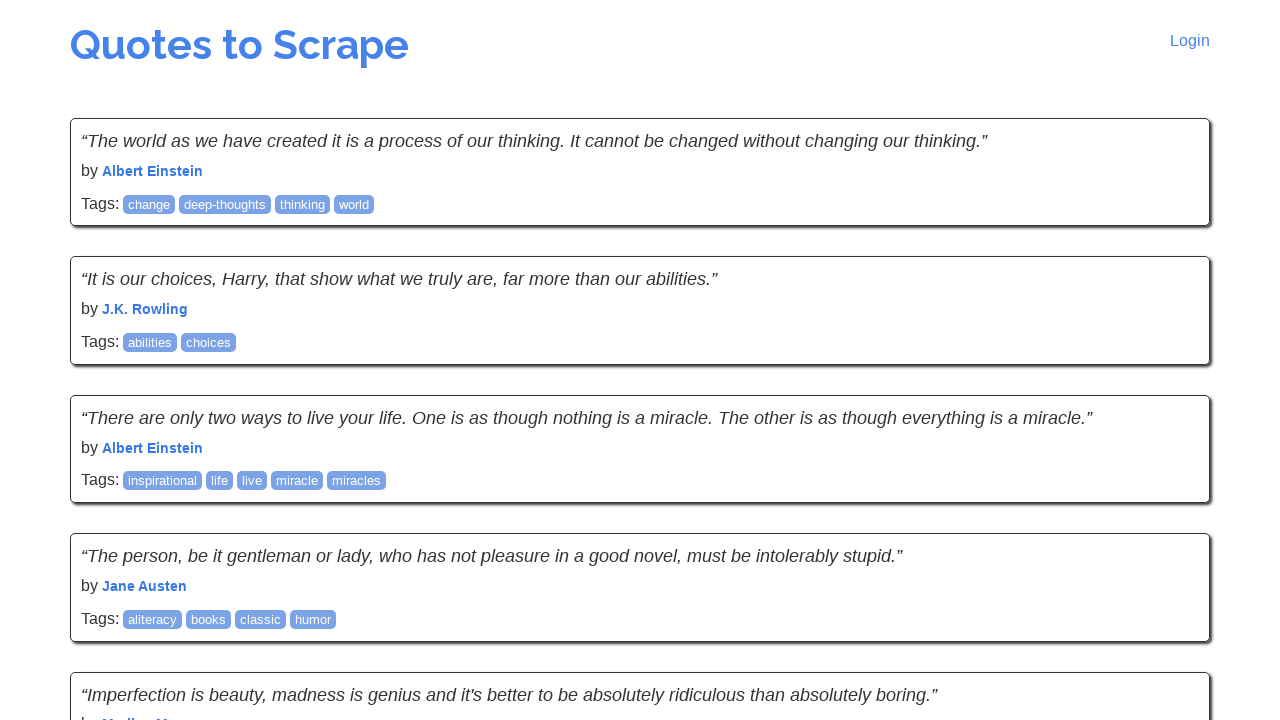

Waited for next page button to be visible
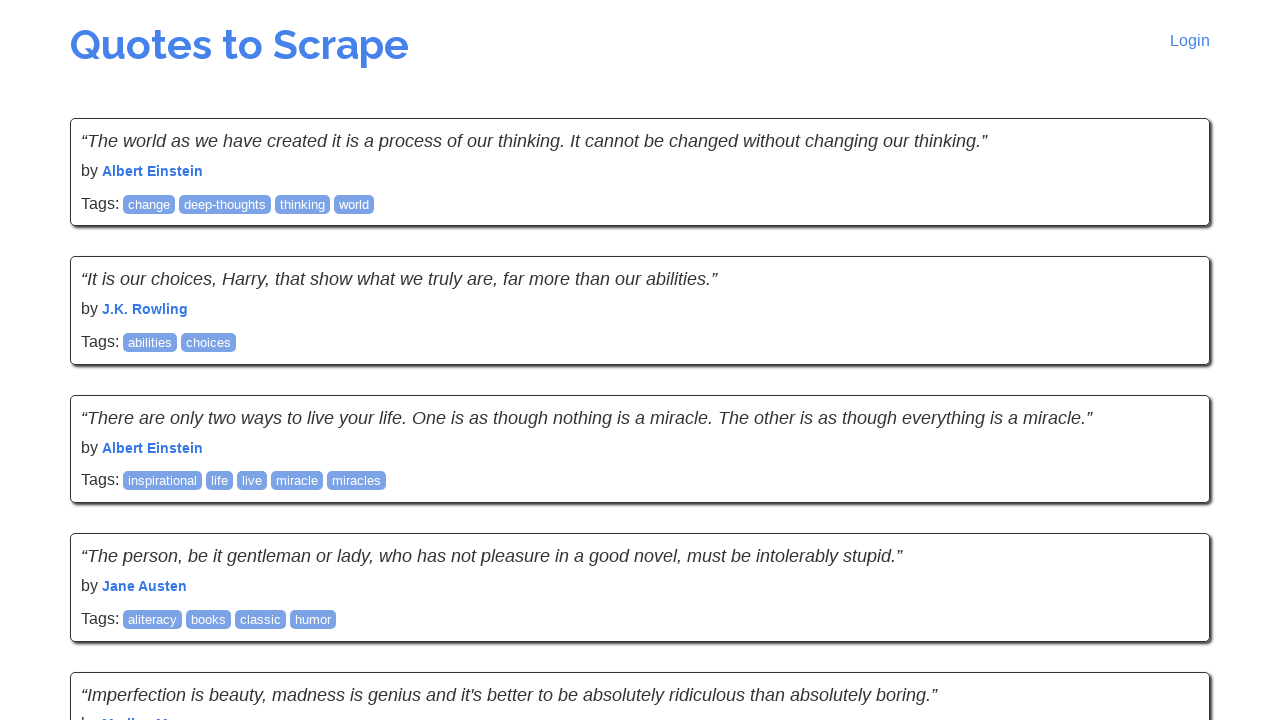

Clicked next page button to navigate to next page at (1168, 541) on li.next a
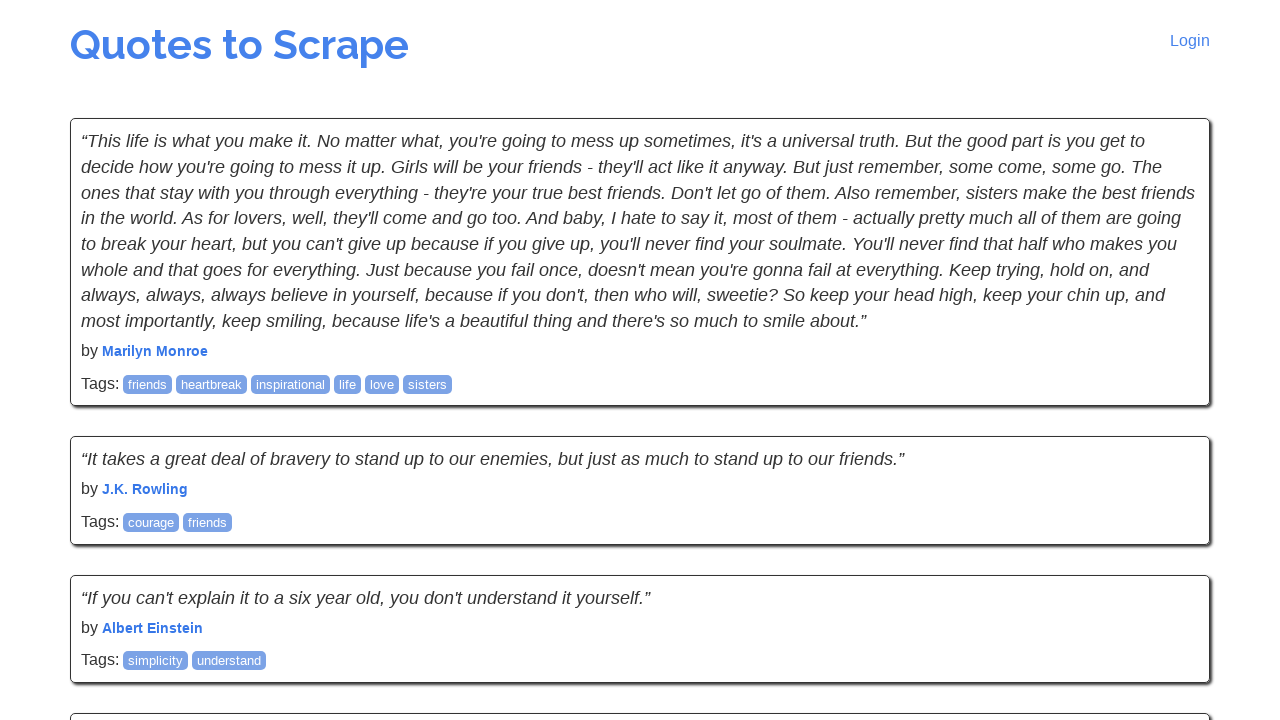

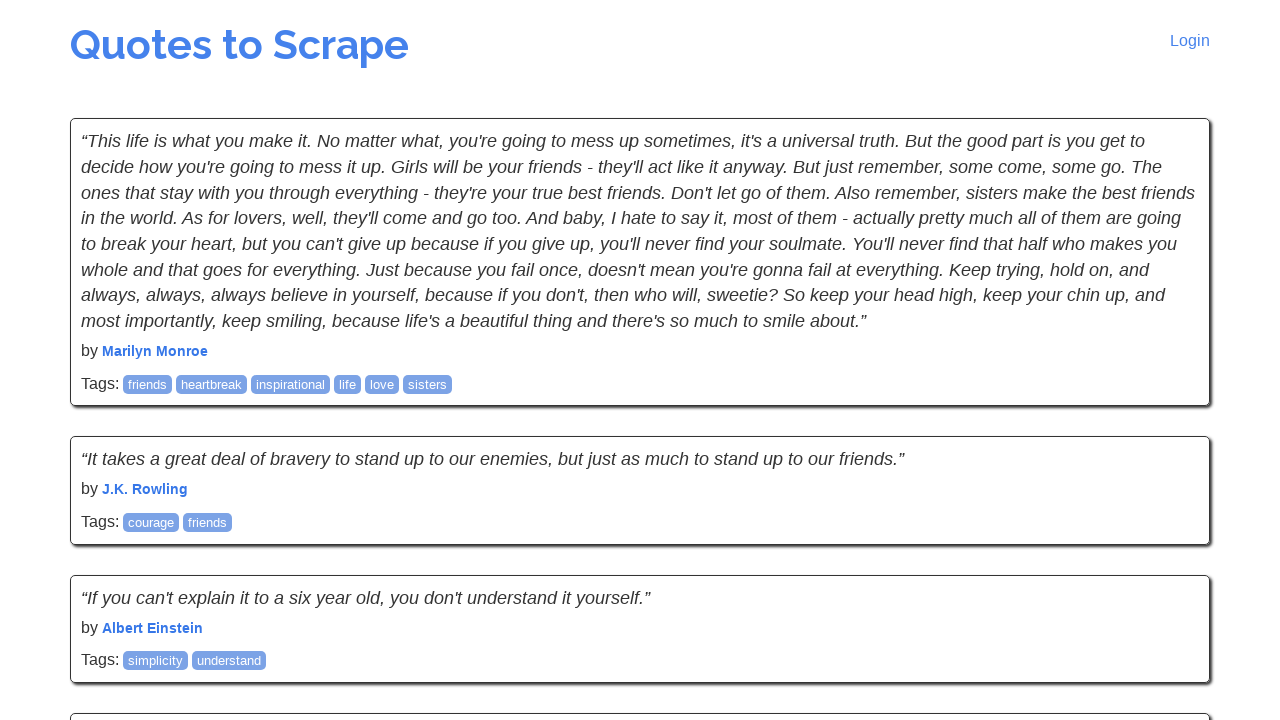